Navigates to the home page and verifies that the header text and description paragraph are displayed correctly

Starting URL: https://kristinek.github.io/site

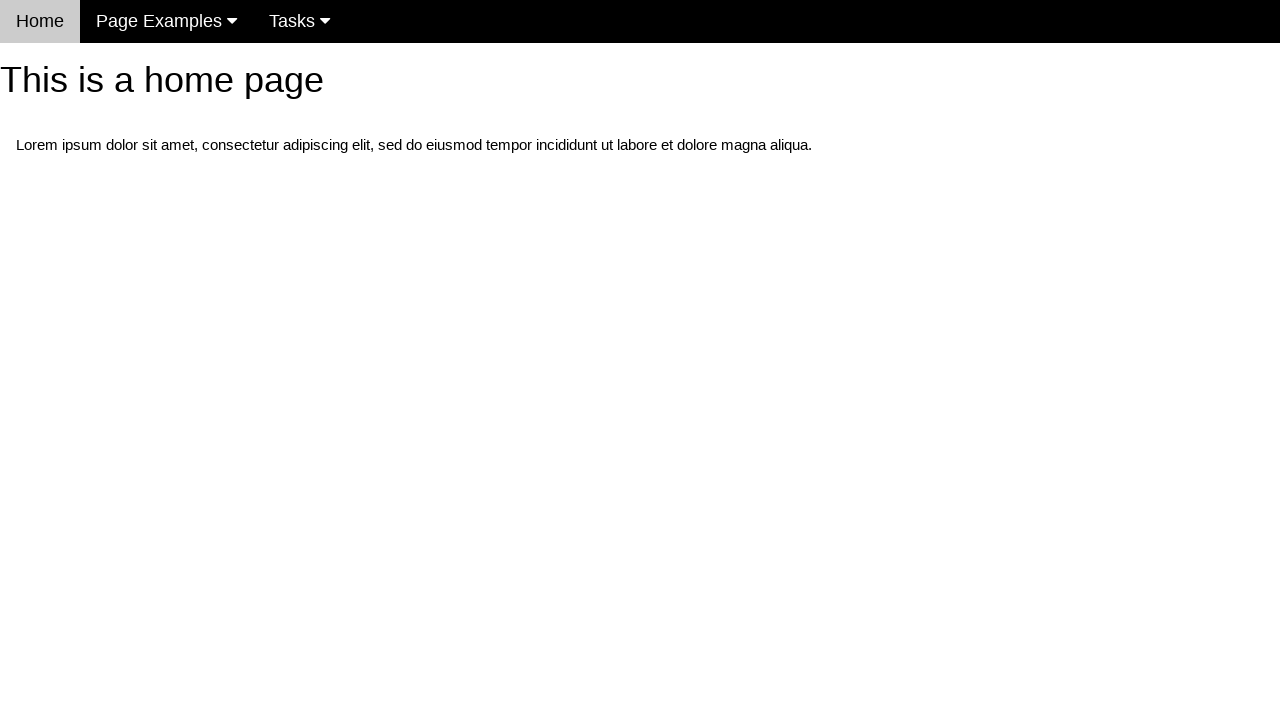

Navigated to home page at https://kristinek.github.io/site
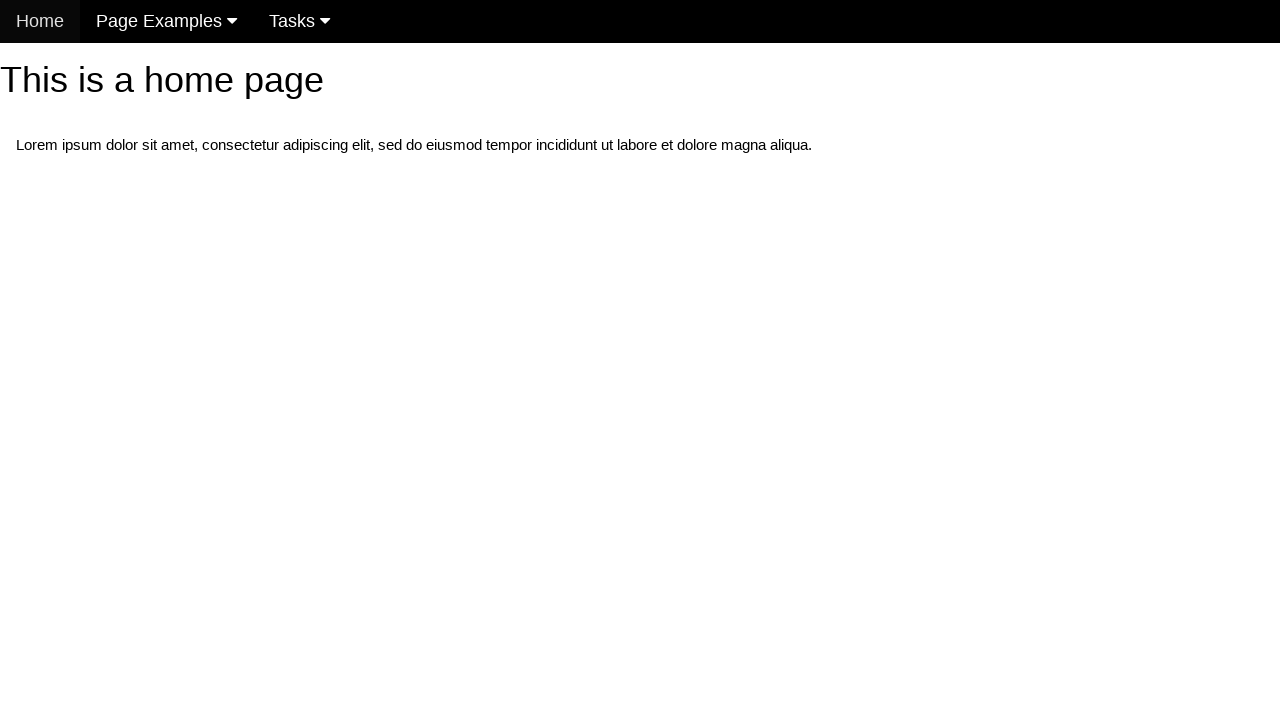

Located h1 header element
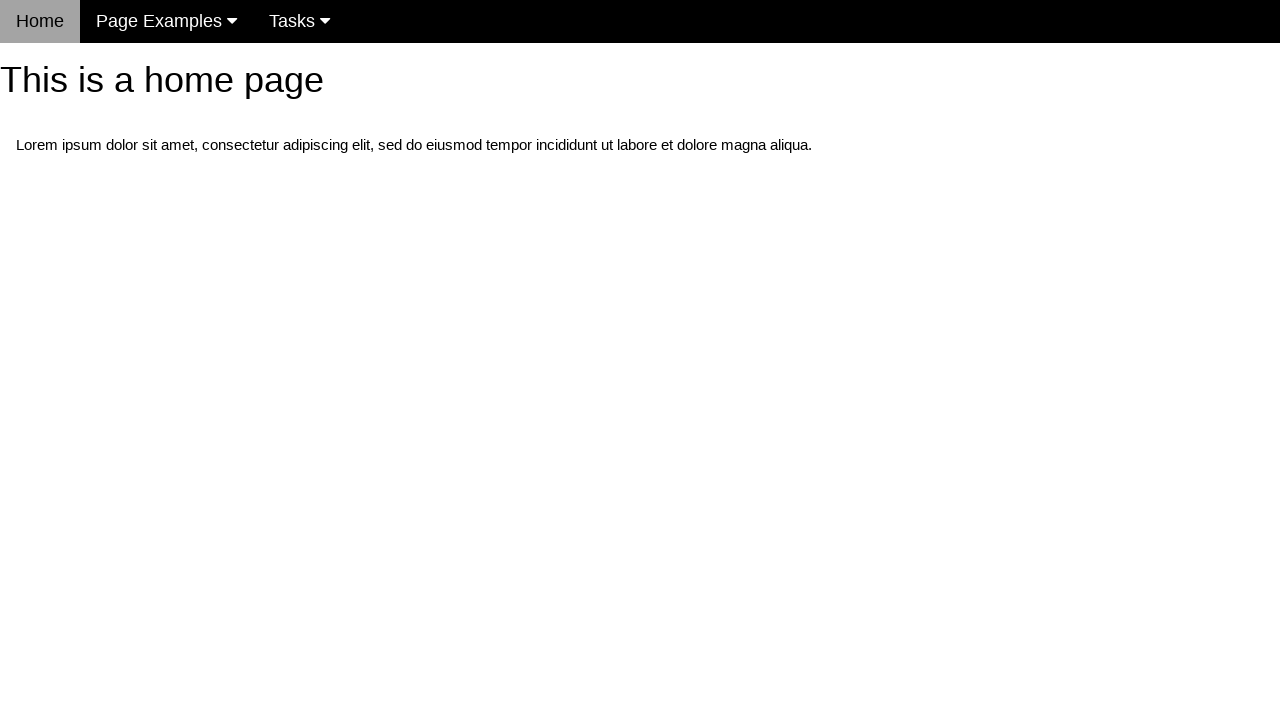

Header element became visible
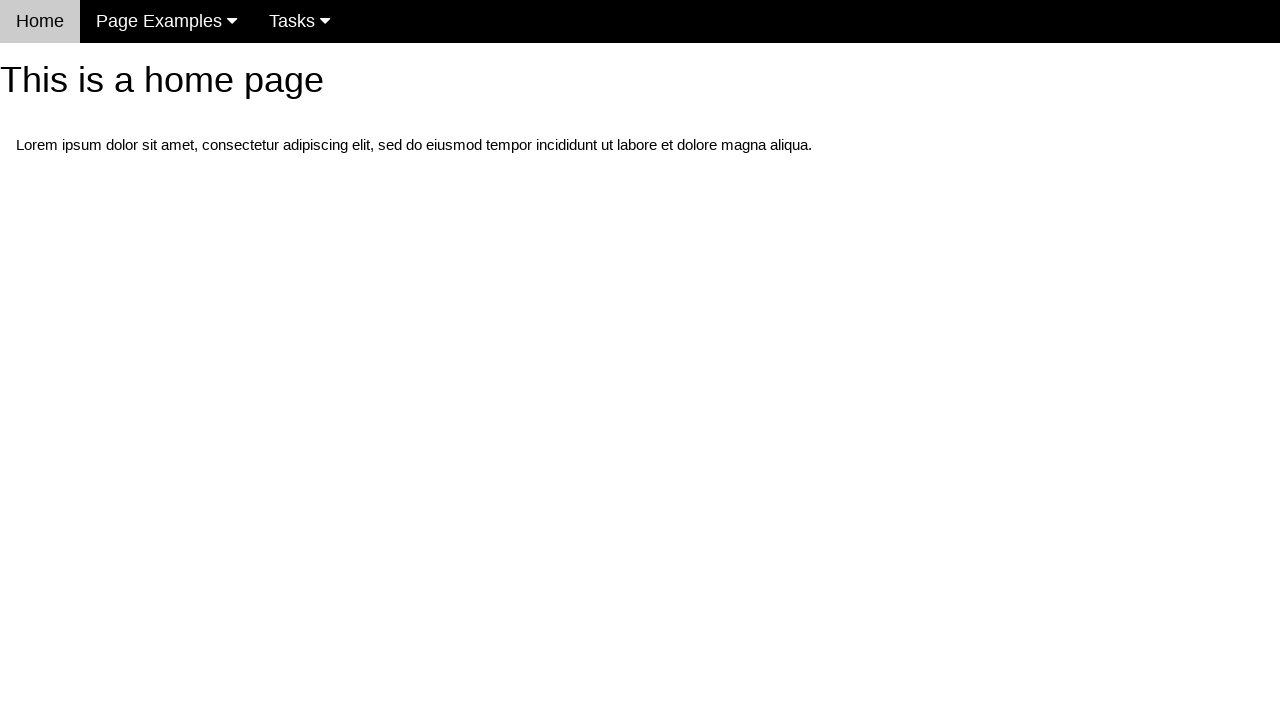

Verified header text content is 'This is a home page'
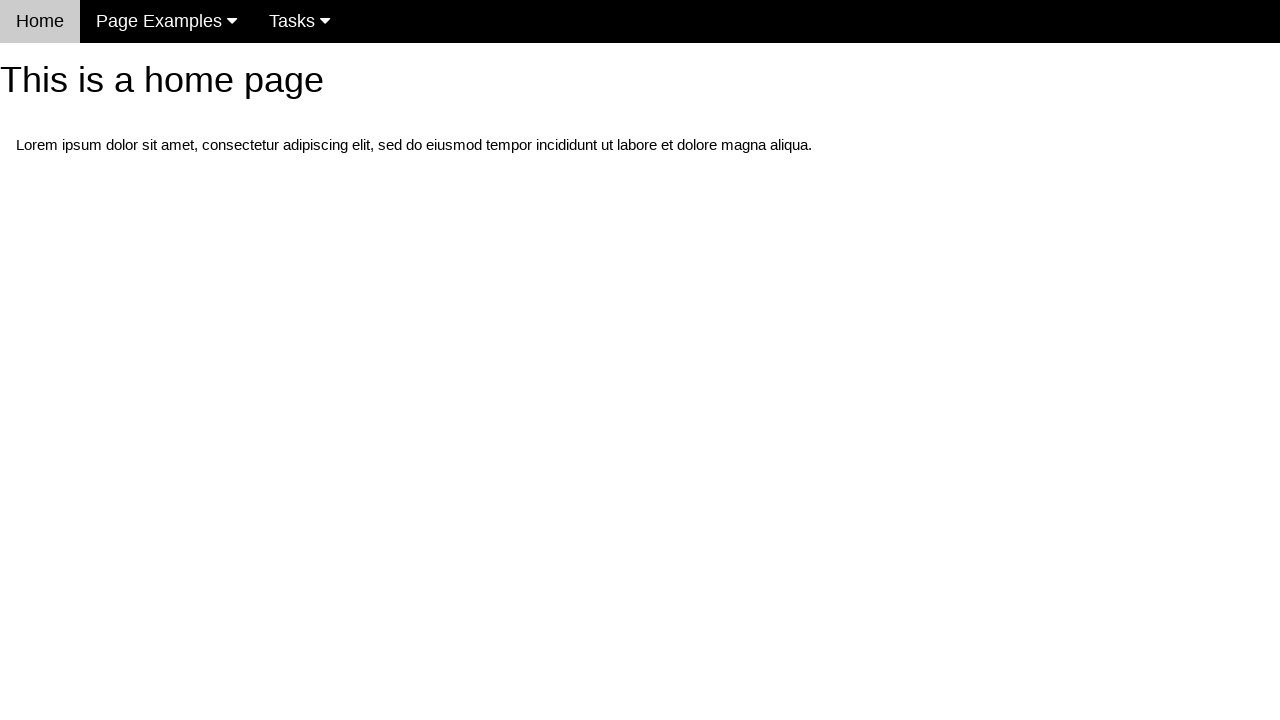

Located first paragraph element
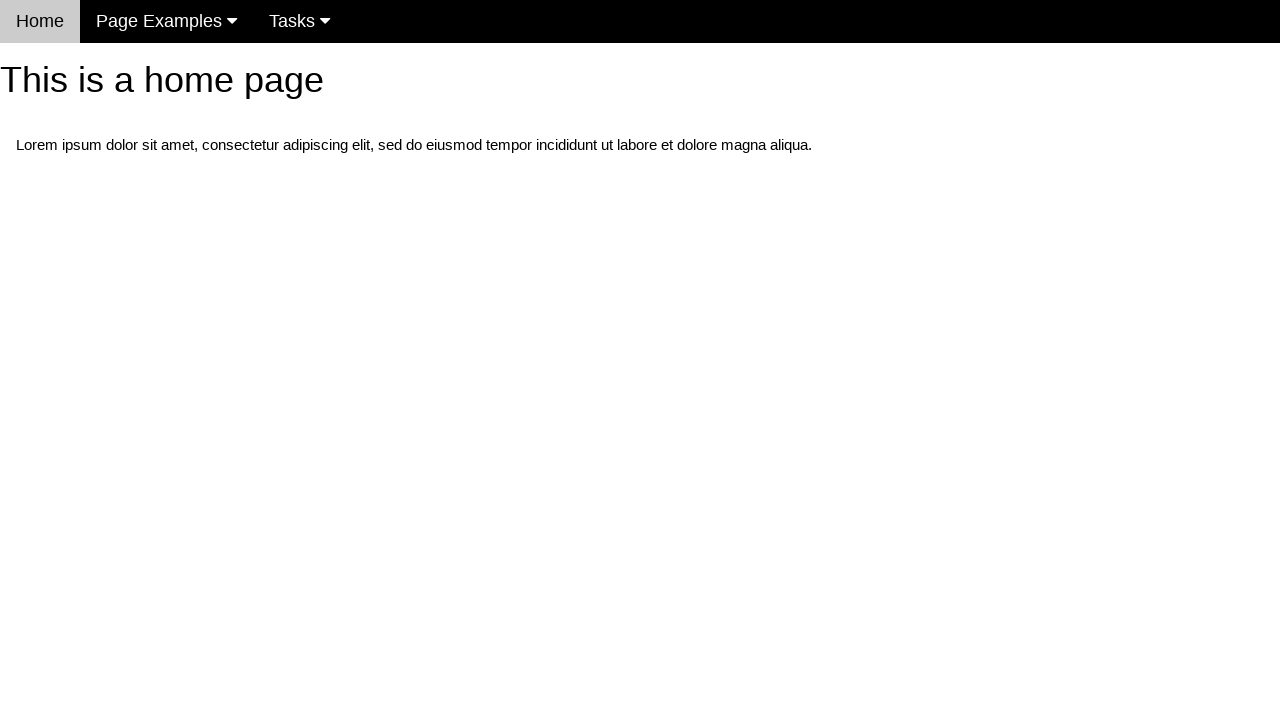

Verified description contains 'Lorem ipsum dolor sit amet'
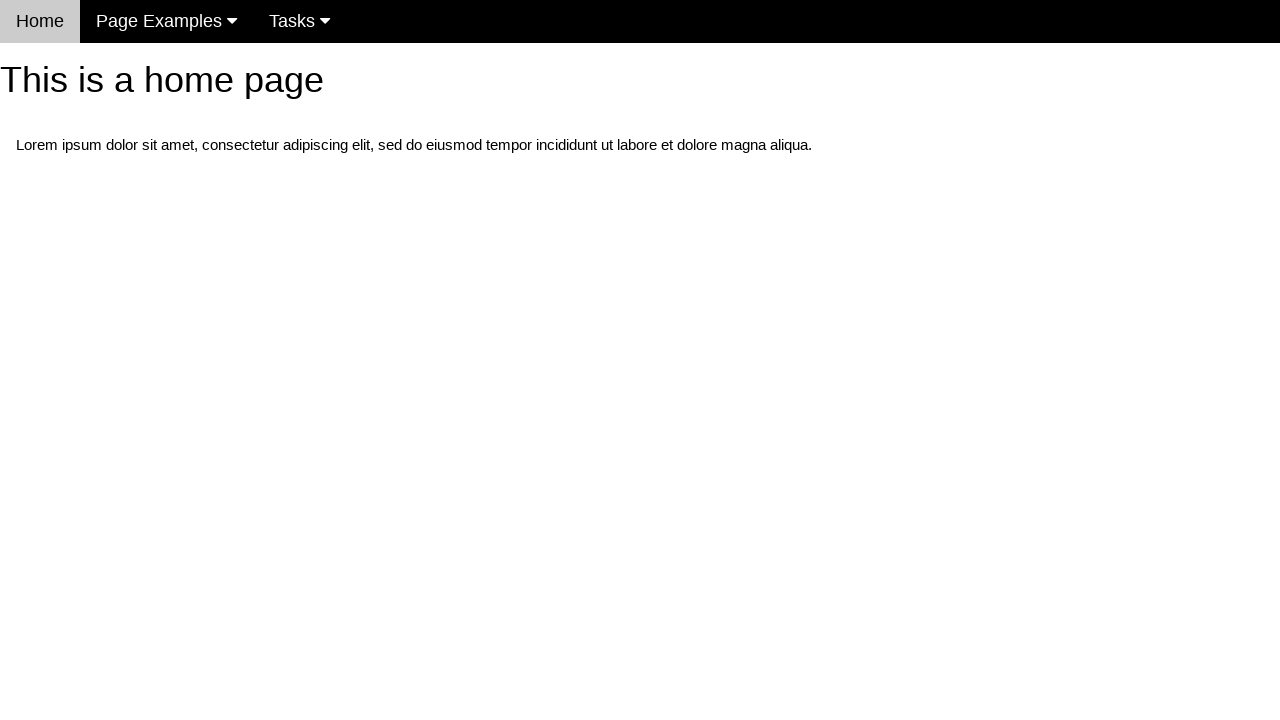

Navigation bar element with class 'w3-navbar' became visible
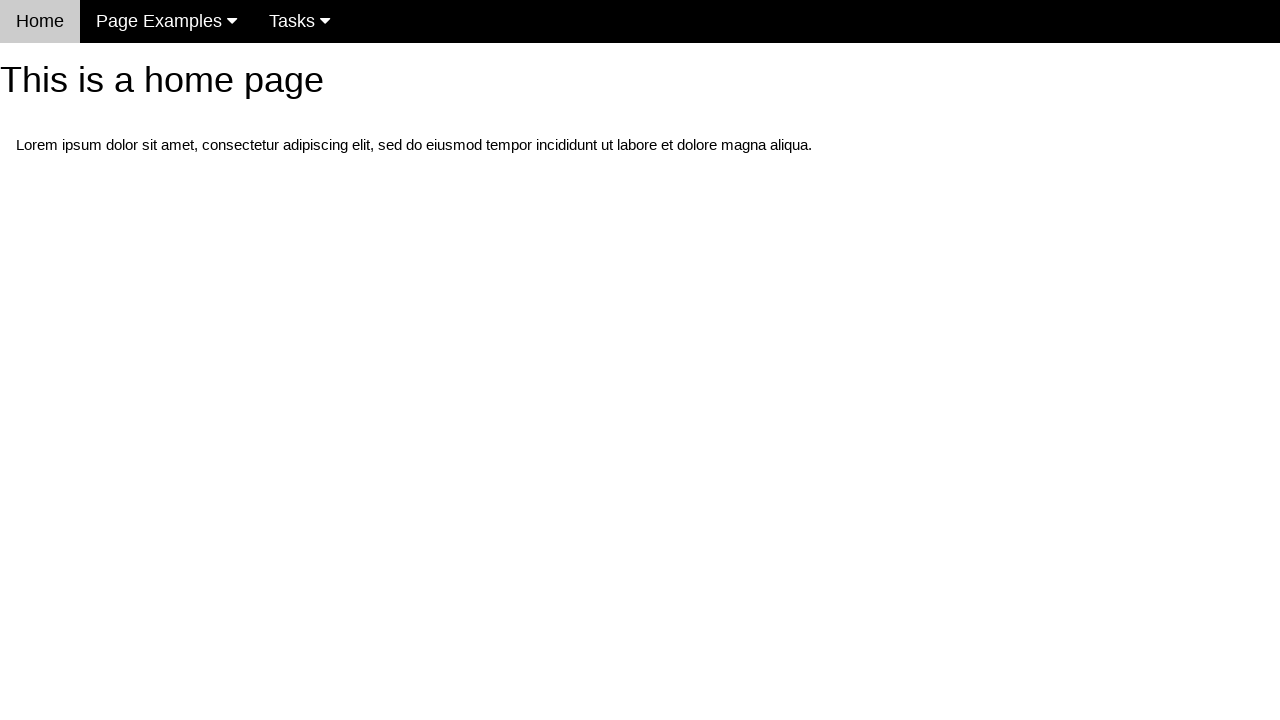

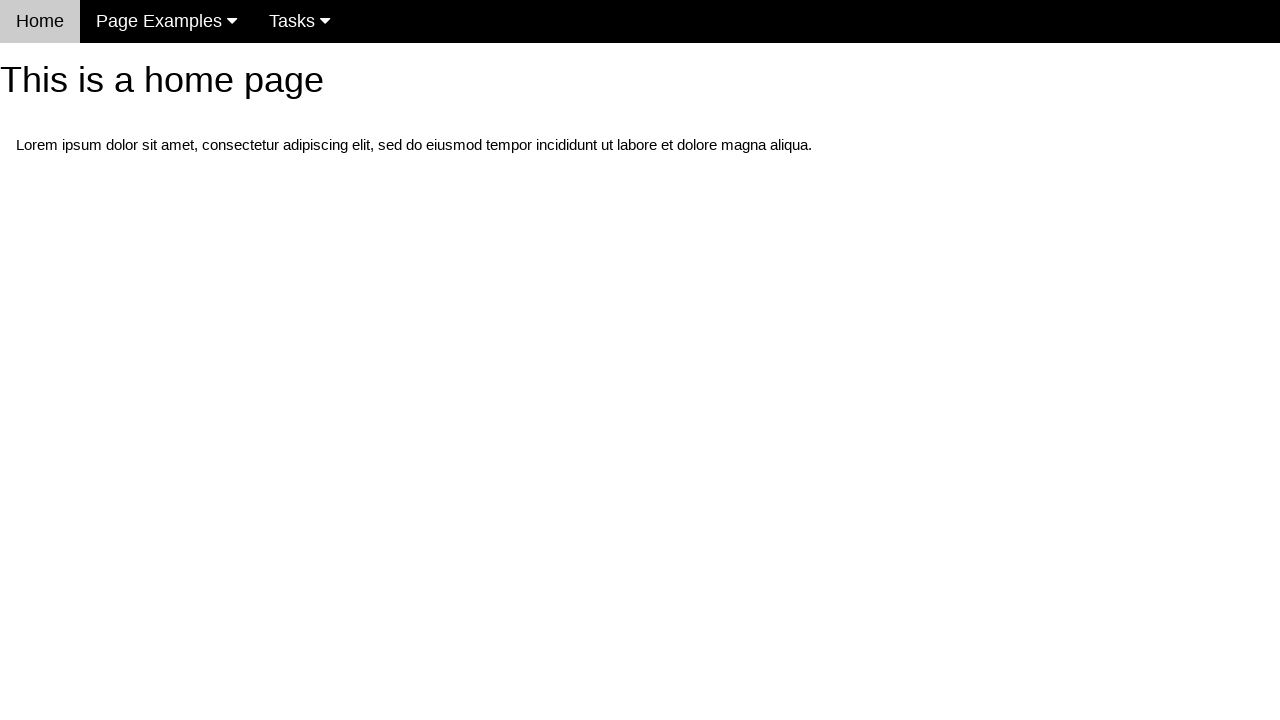